Tests window handling by clicking a Help link that opens a new window/tab, then switching between browser windows and back to the default content.

Starting URL: https://accounts.google.com/signup

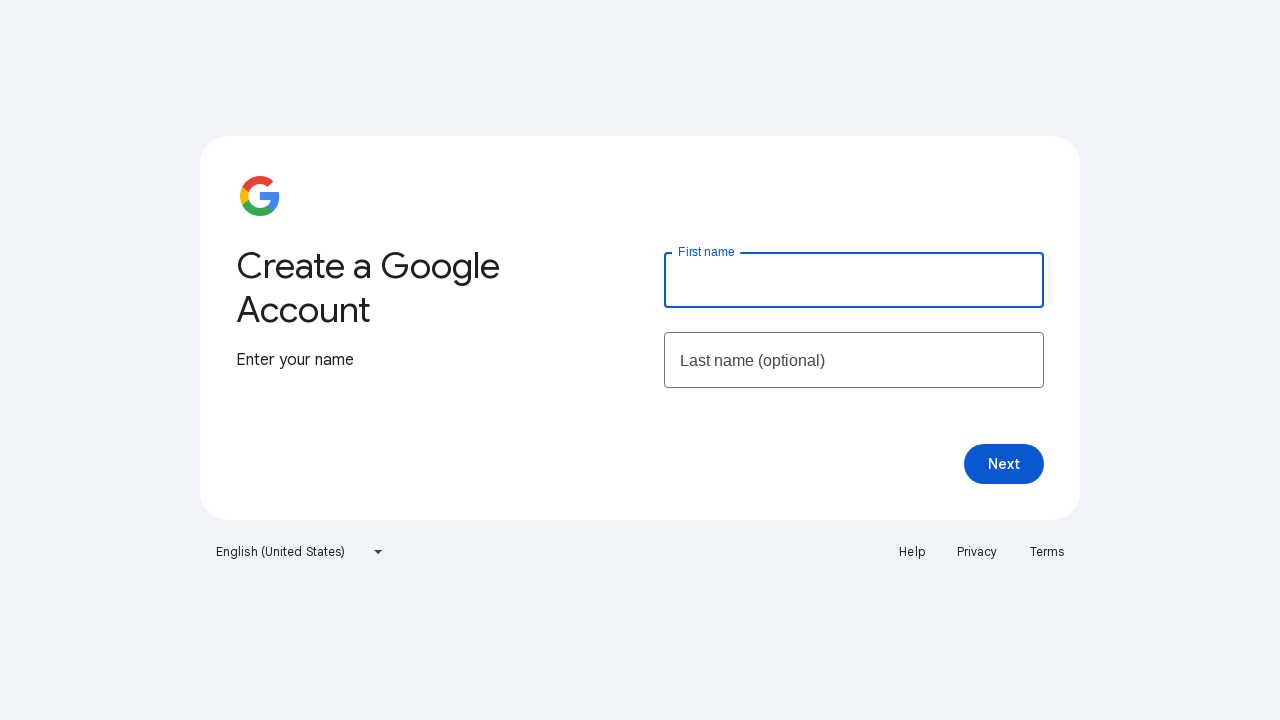

Stored reference to original page
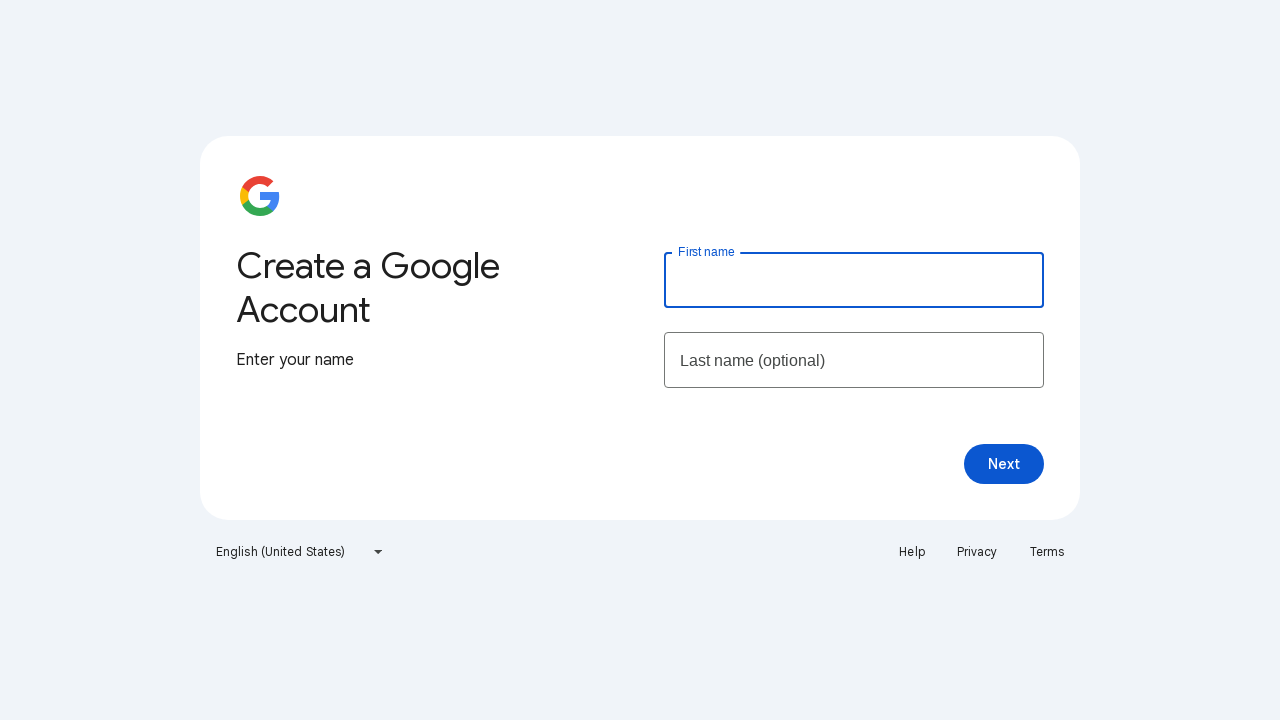

Clicked Help link, new window/tab opened at (912, 552) on text=Help
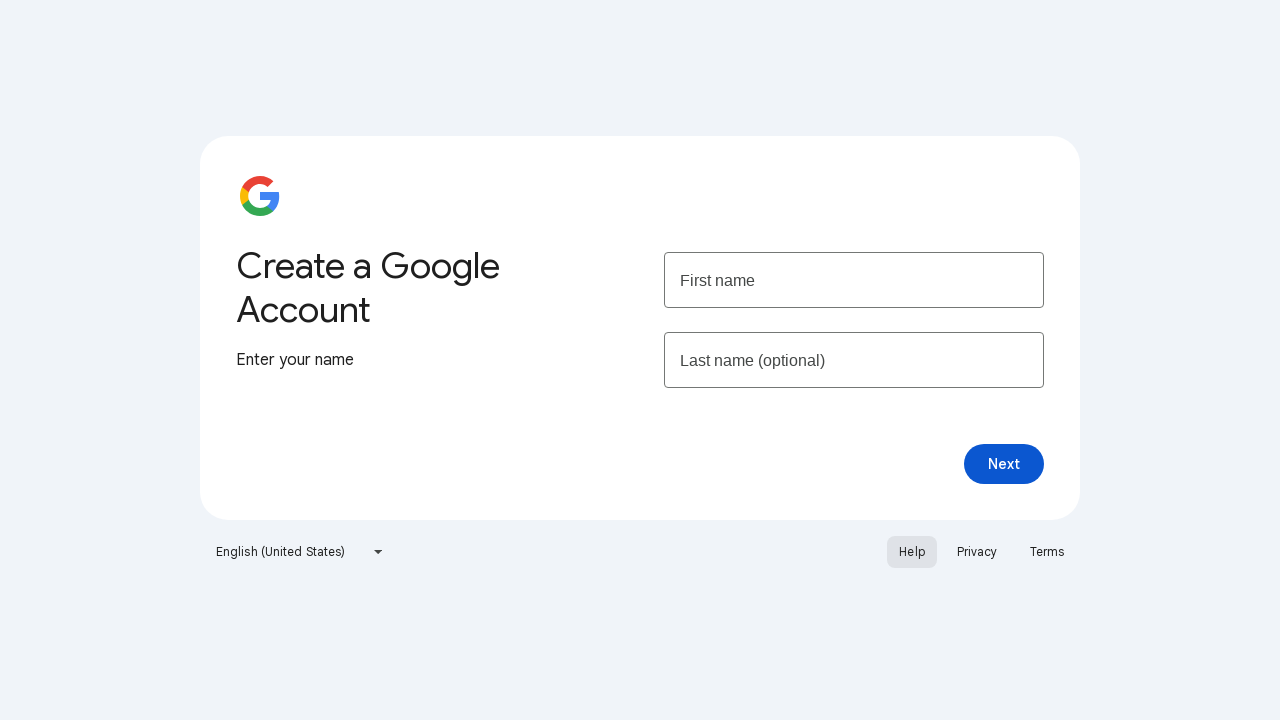

Captured new page/window reference
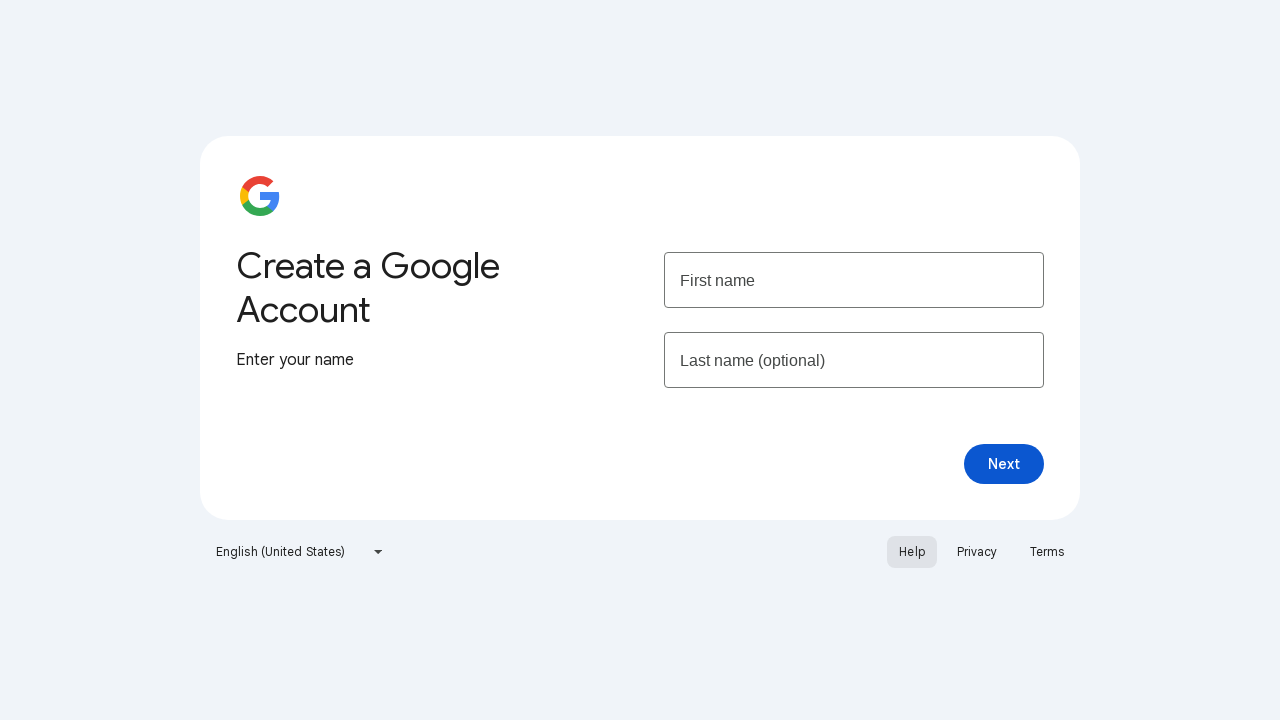

New page finished loading
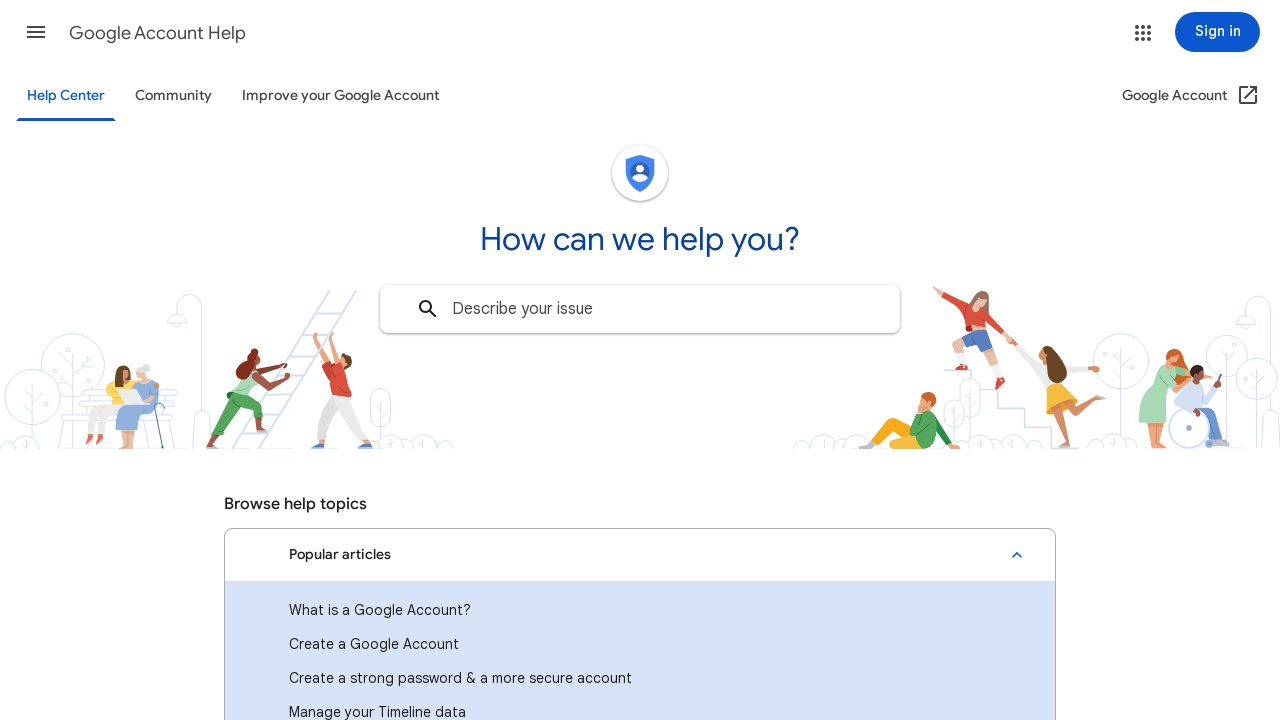

Retrieved new page title: Google Account Help
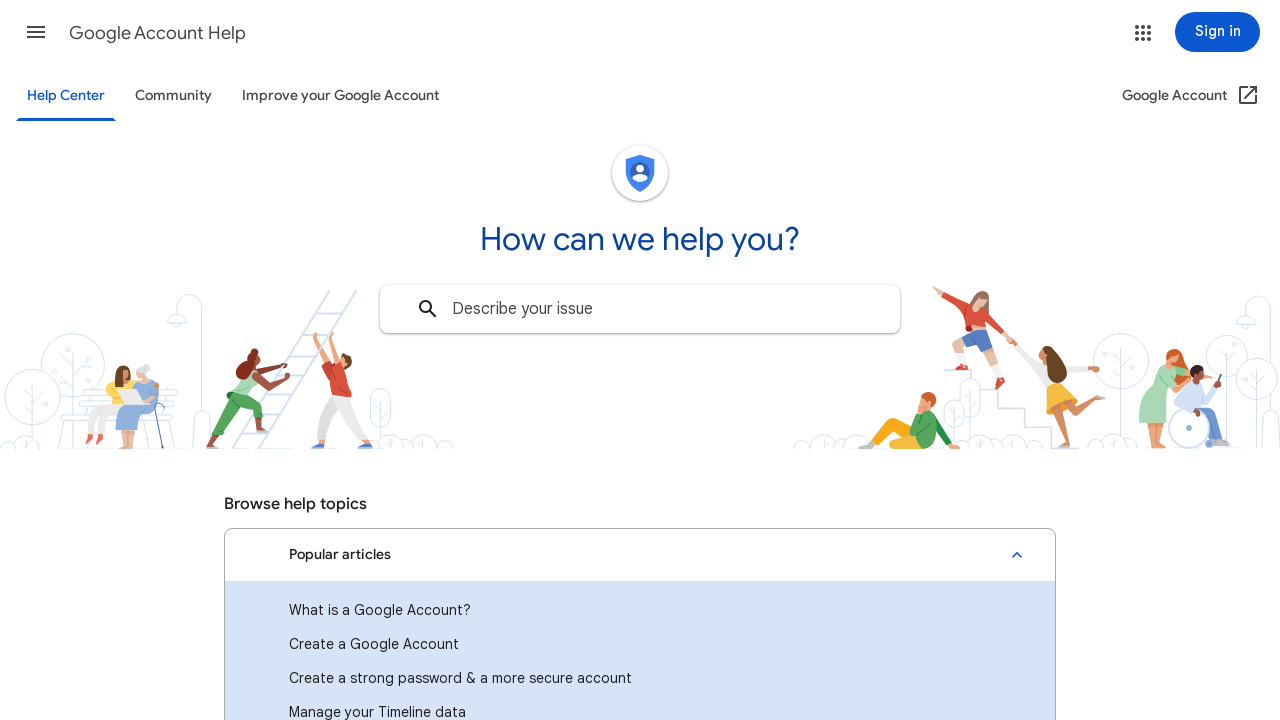

Switched back to original page/window
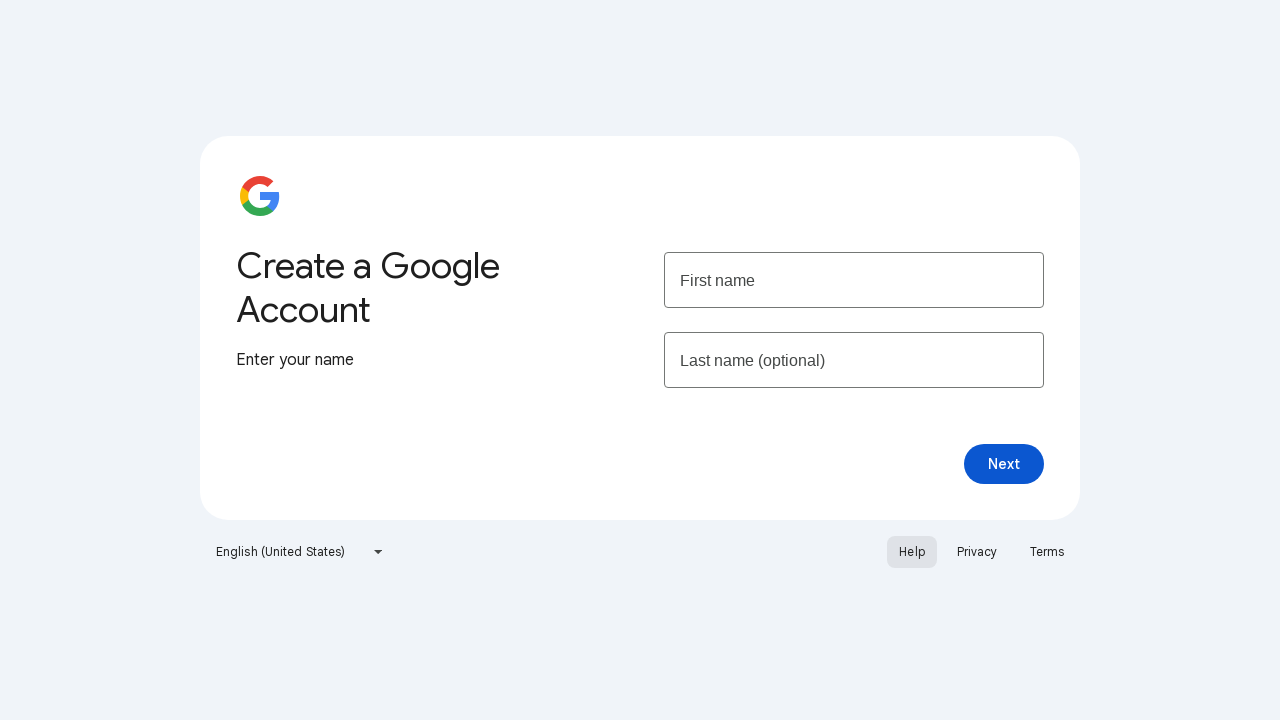

Retrieved original page title: Create your Google Account
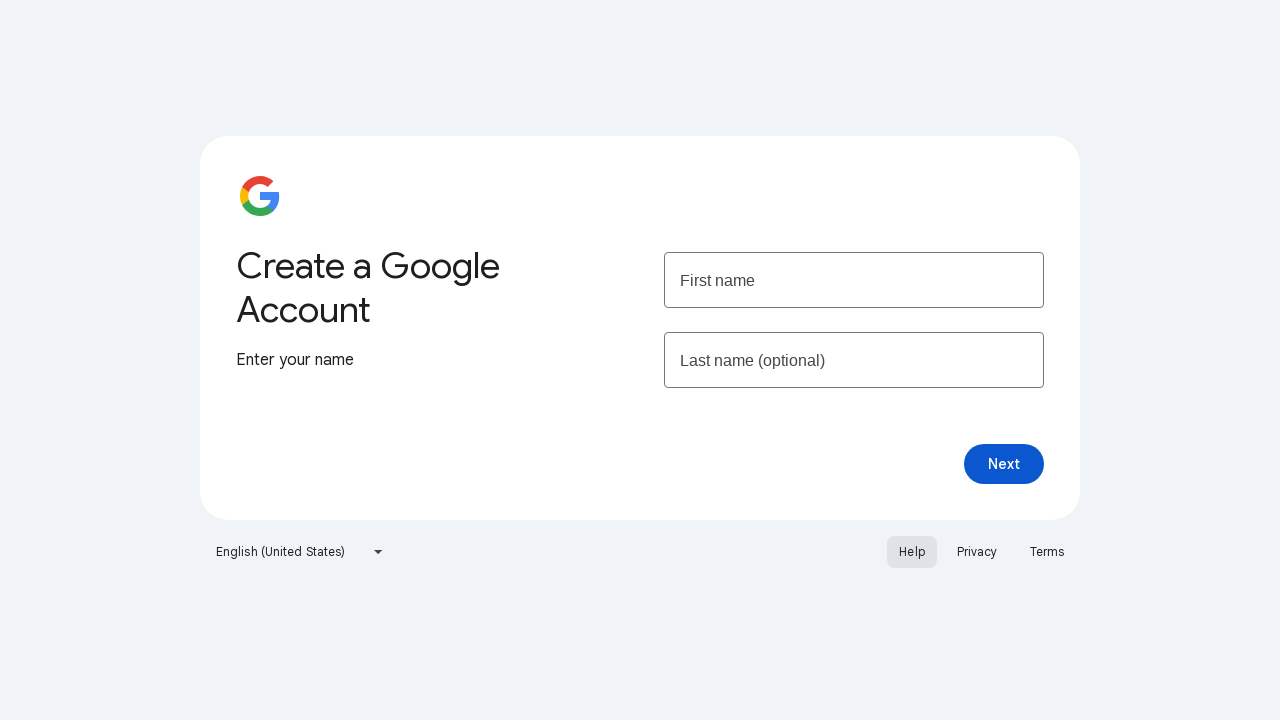

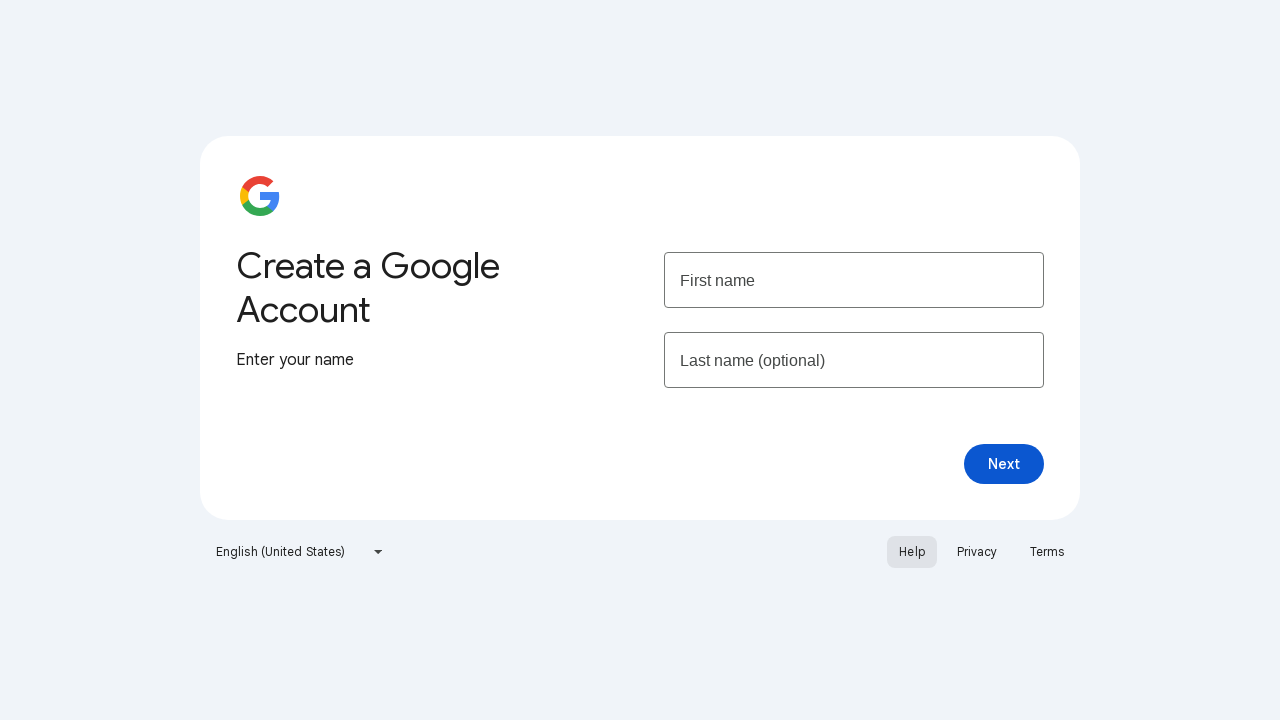